Tests JavaScript confirm dialog handling by clicking a button that triggers a confirm dialog and accepting it

Starting URL: https://the-internet.herokuapp.com/javascript_alerts

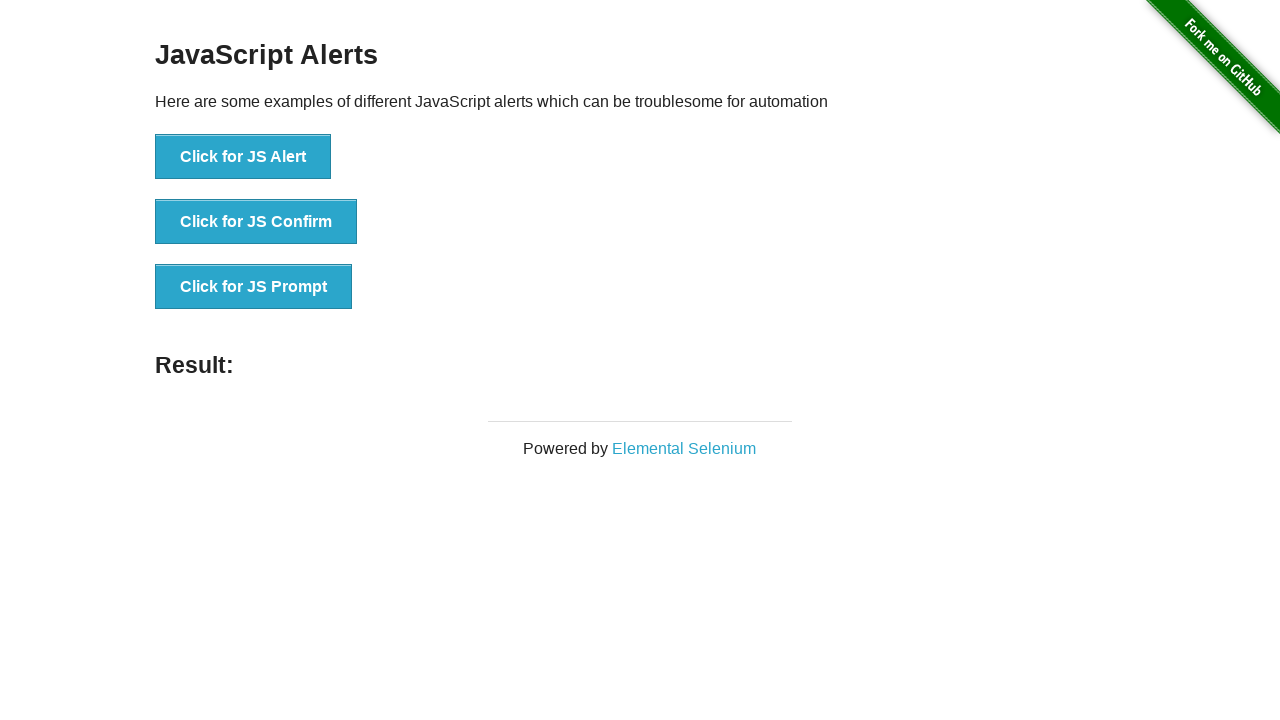

Set up dialog handler to accept confirm dialogs
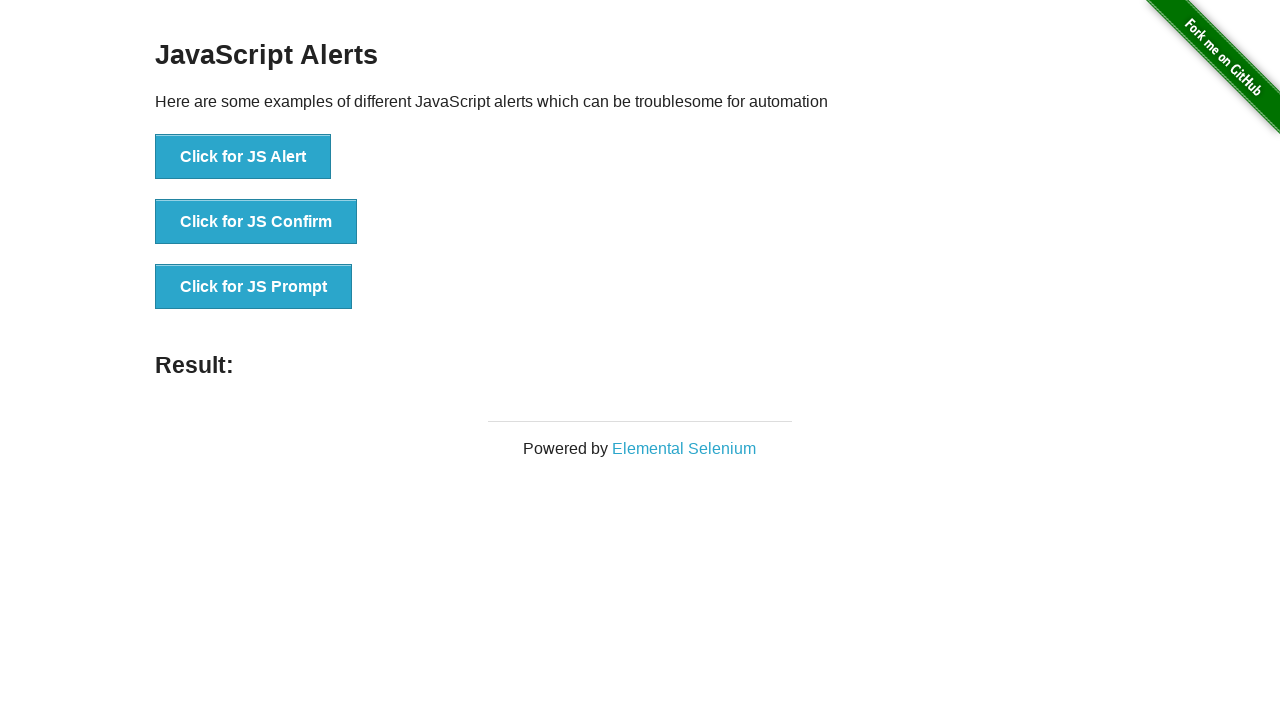

Clicked button to trigger JavaScript confirm dialog at (256, 222) on xpath=//button[text()="Click for JS Confirm"]
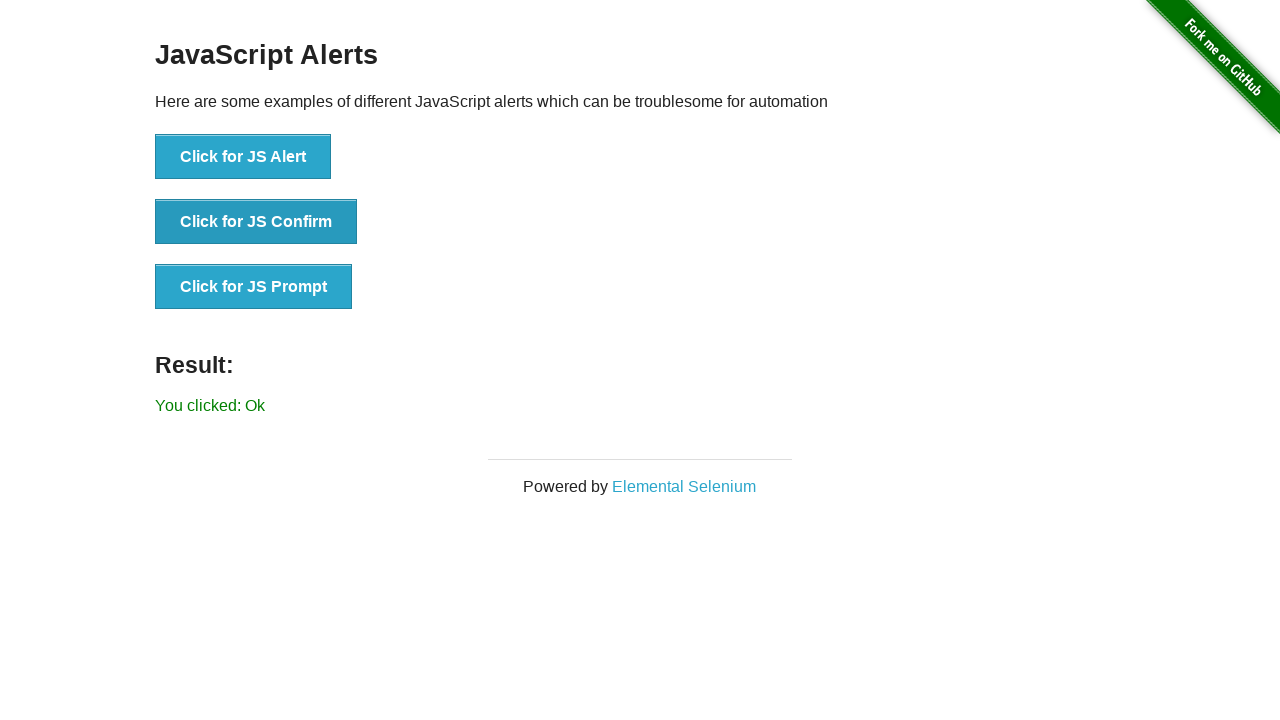

Confirm dialog was accepted and result element loaded
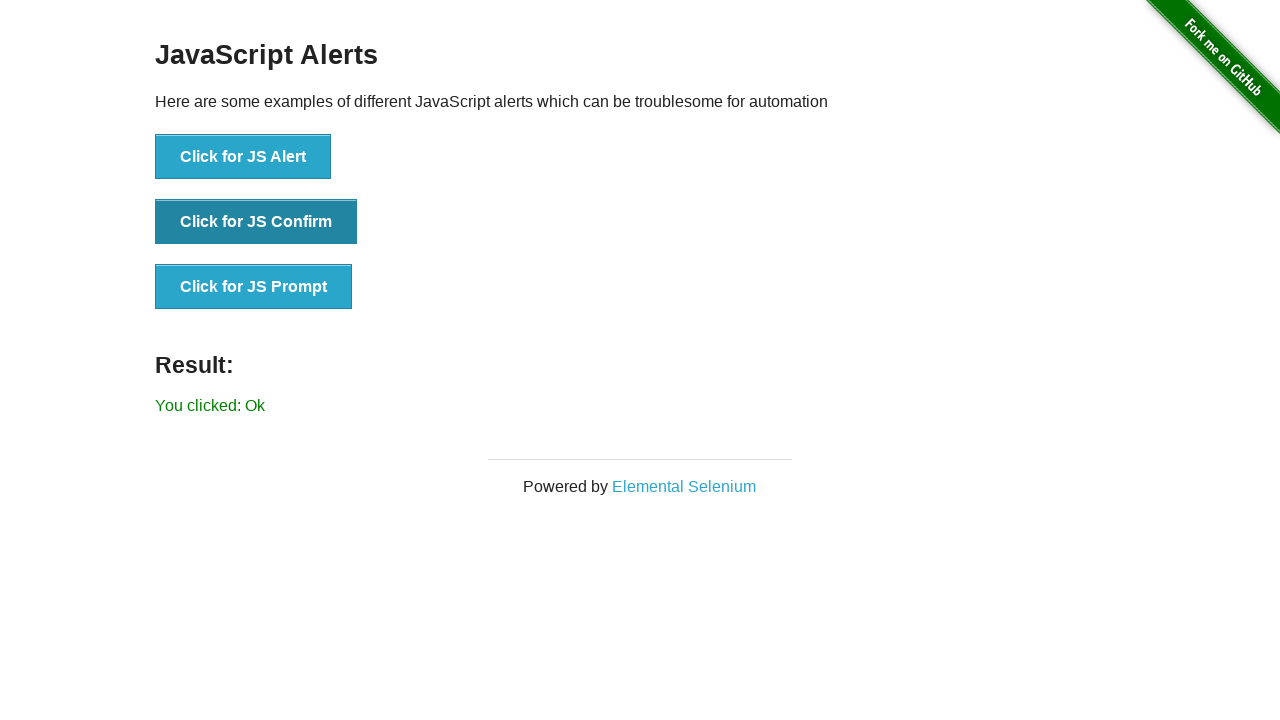

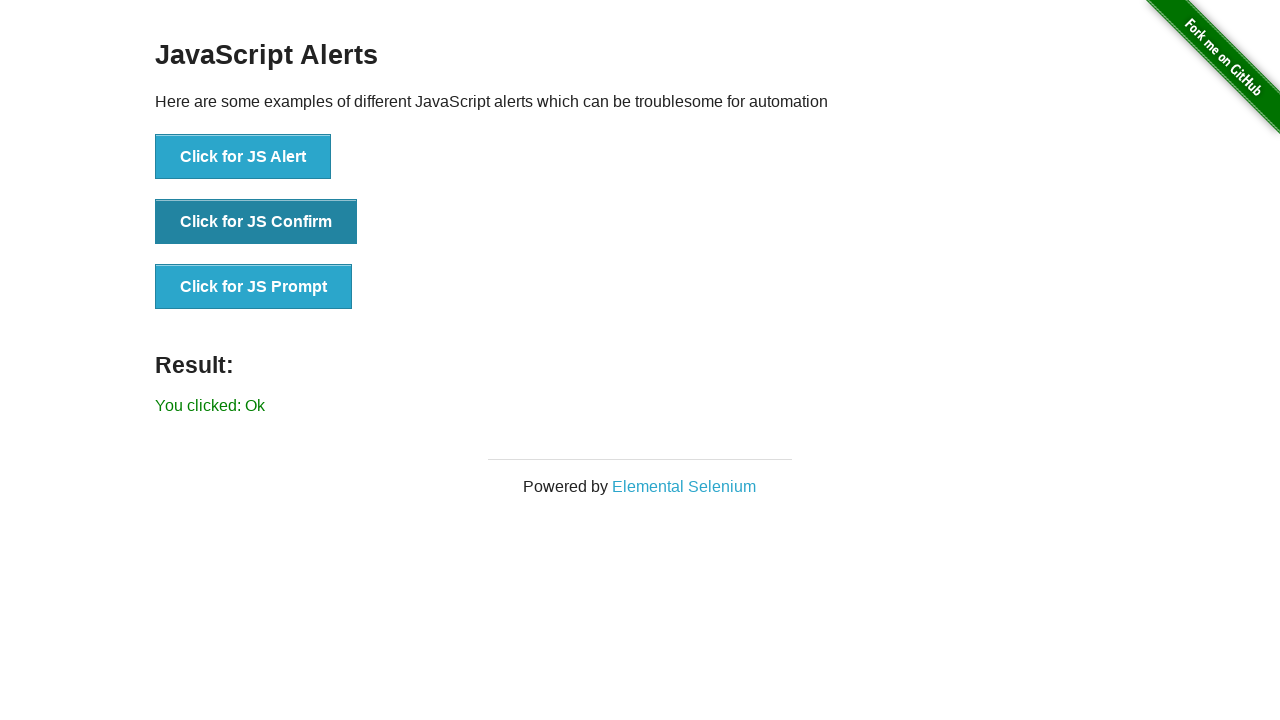